Tests hover functionality by hovering over three user avatar images and verifying that the corresponding username labels (user1, user2, user3) appear on hover.

Starting URL: https://the-internet.herokuapp.com/hovers

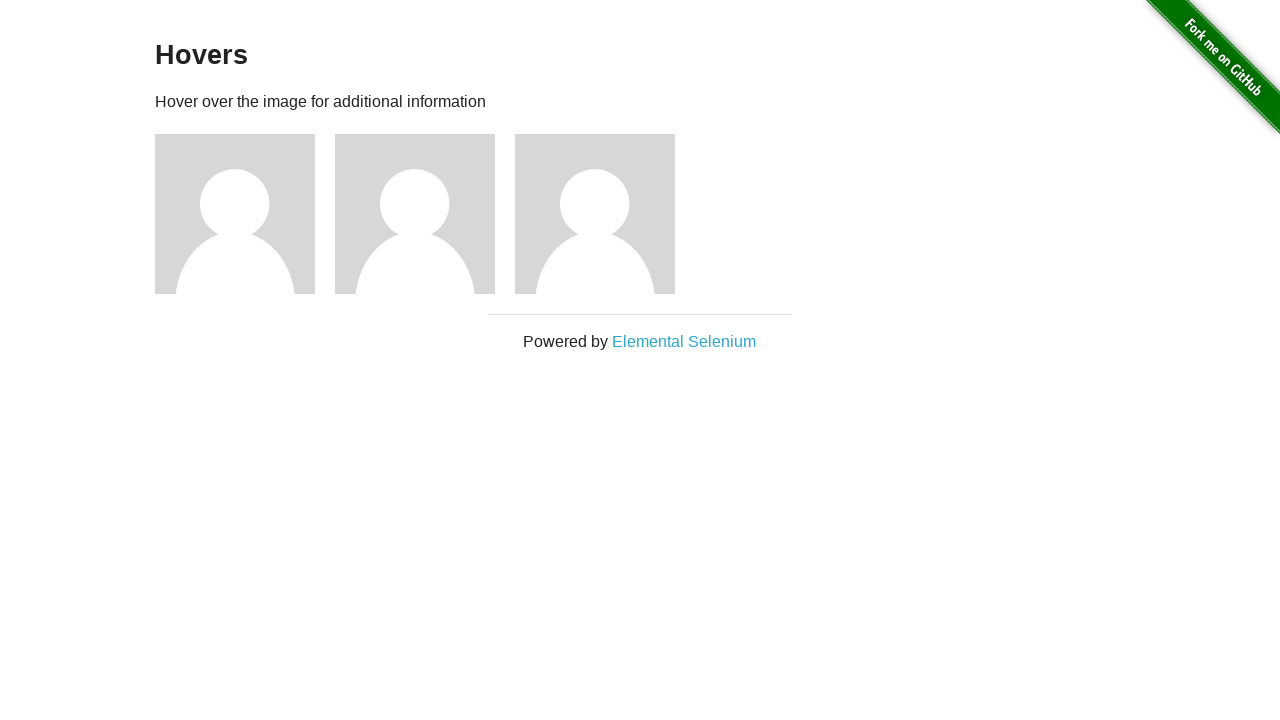

Waited for user avatar figures to load
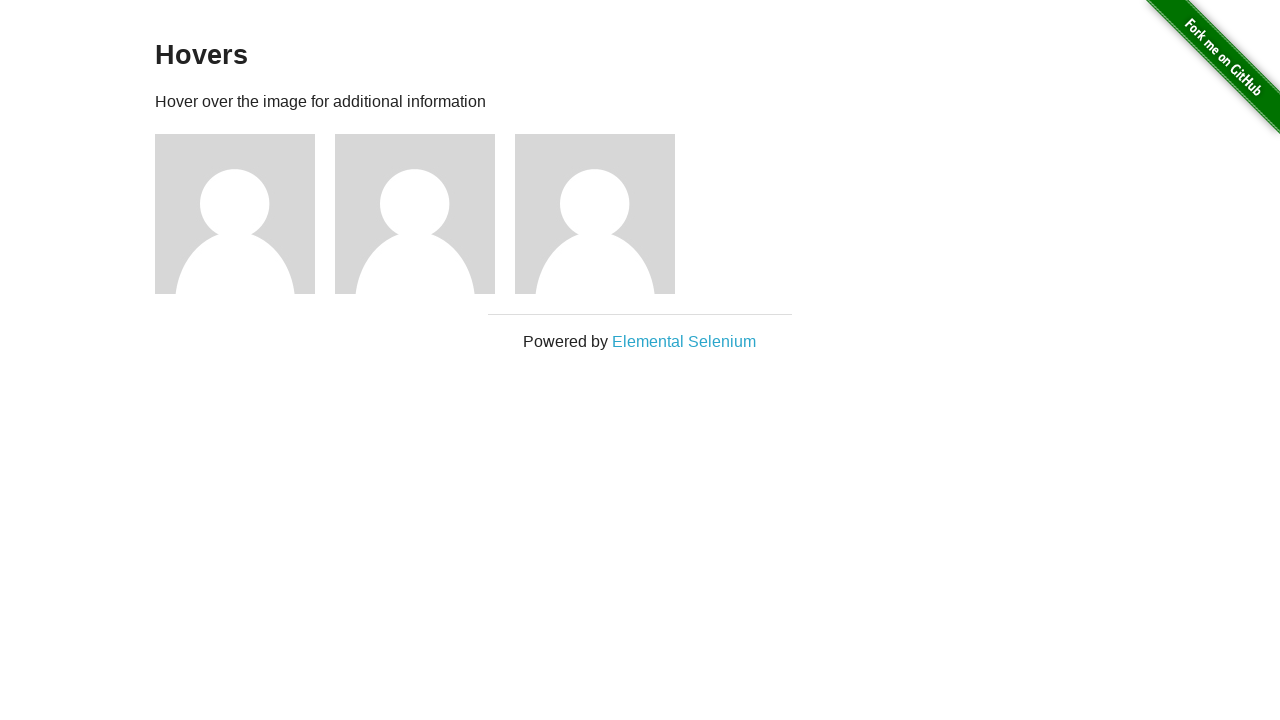

Retrieved all user avatar figures
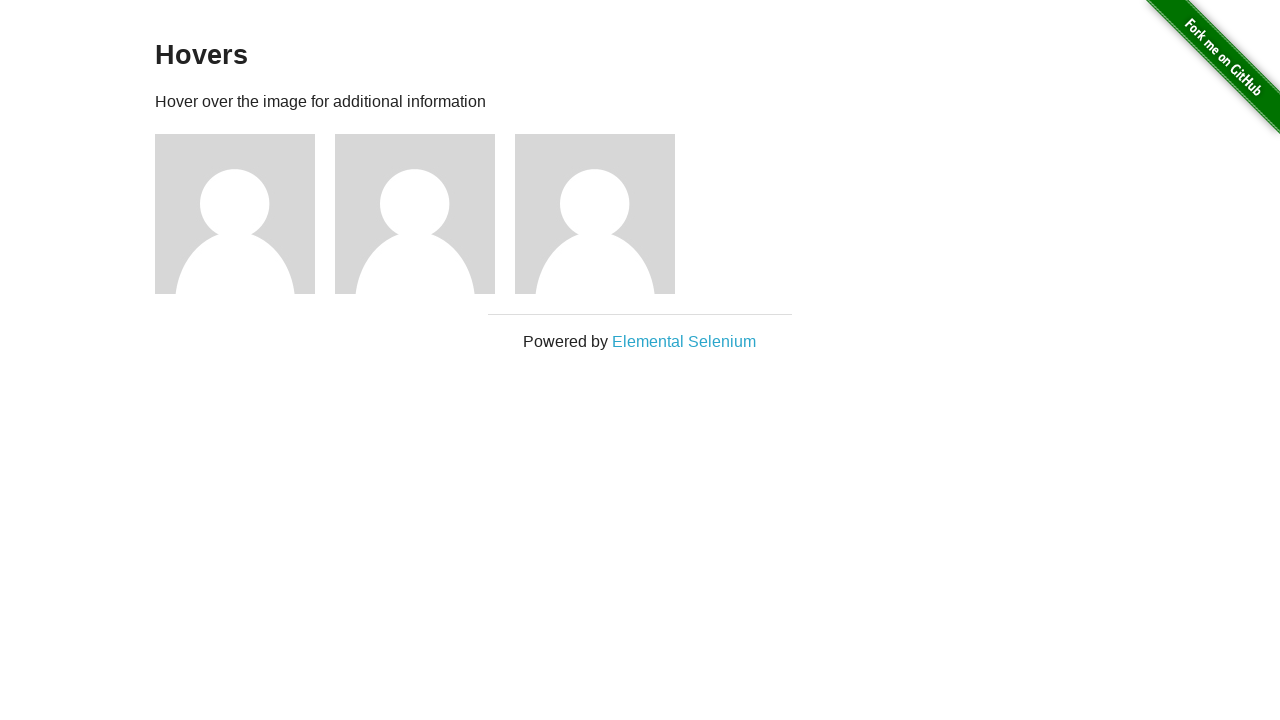

Hovered over user 1 avatar at (245, 214) on .figure >> nth=0
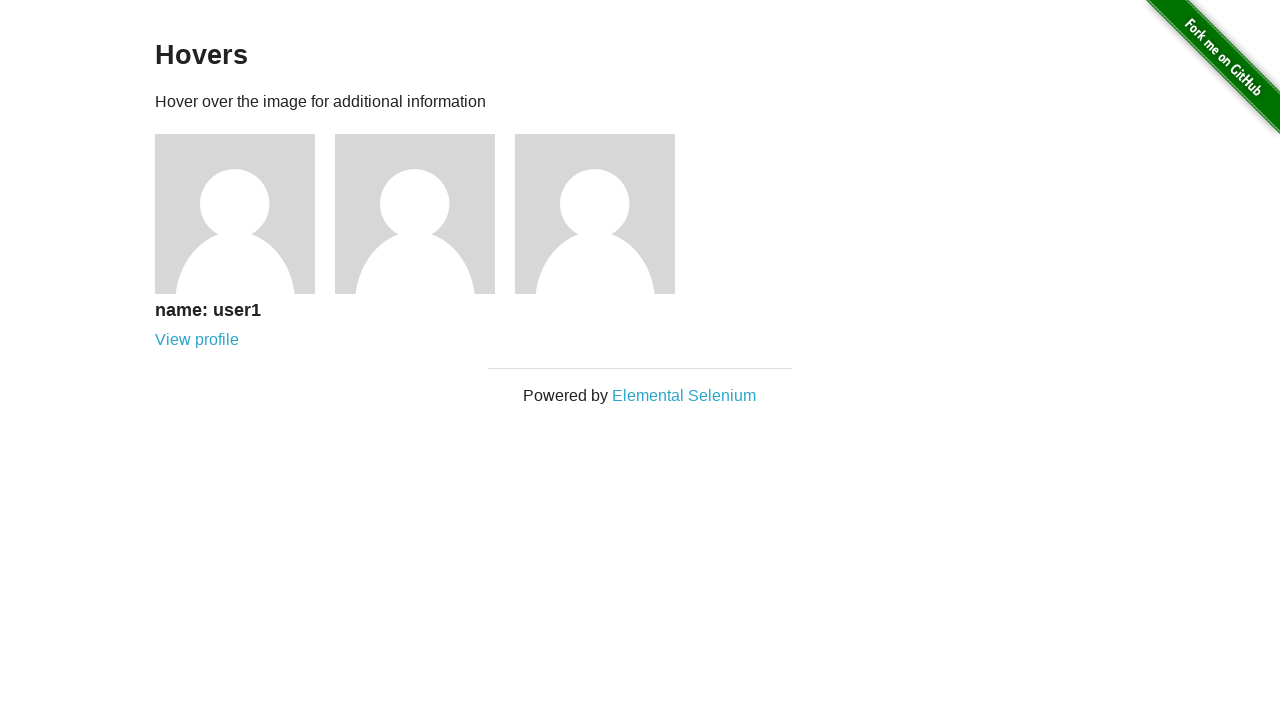

Verified user1 username label appeared on hover
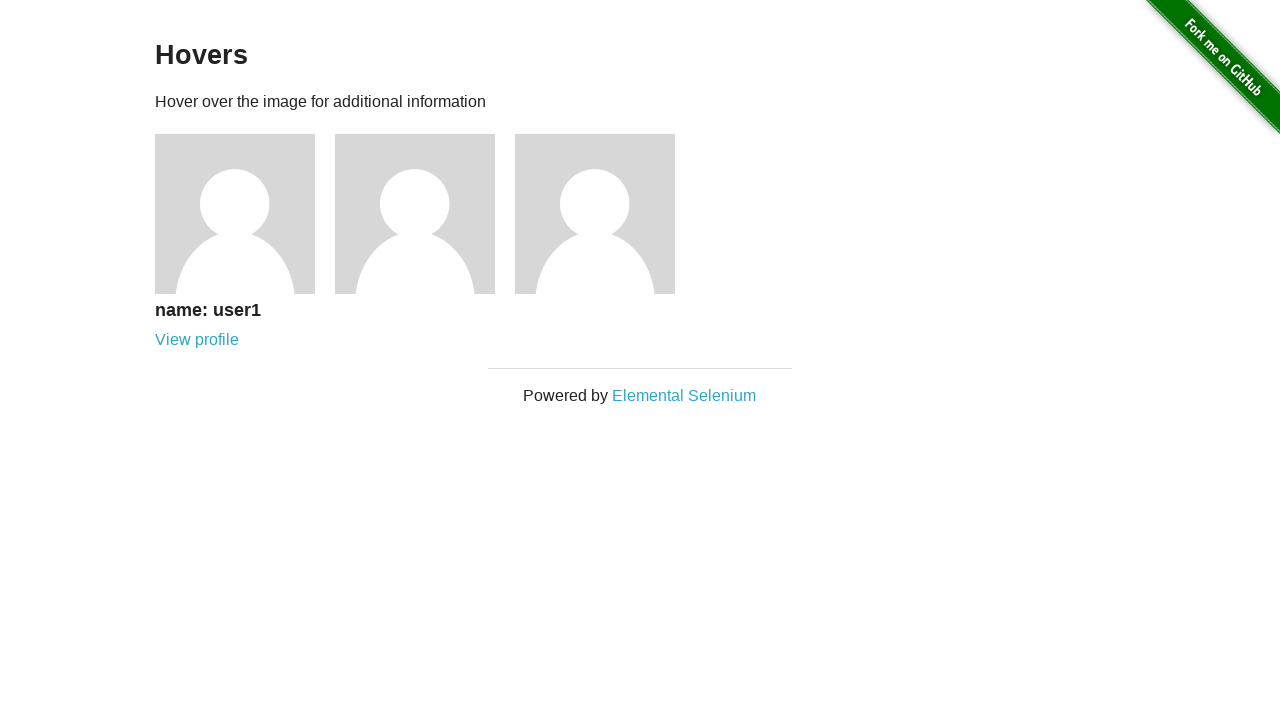

Hovered over user 2 avatar at (425, 214) on .figure >> nth=1
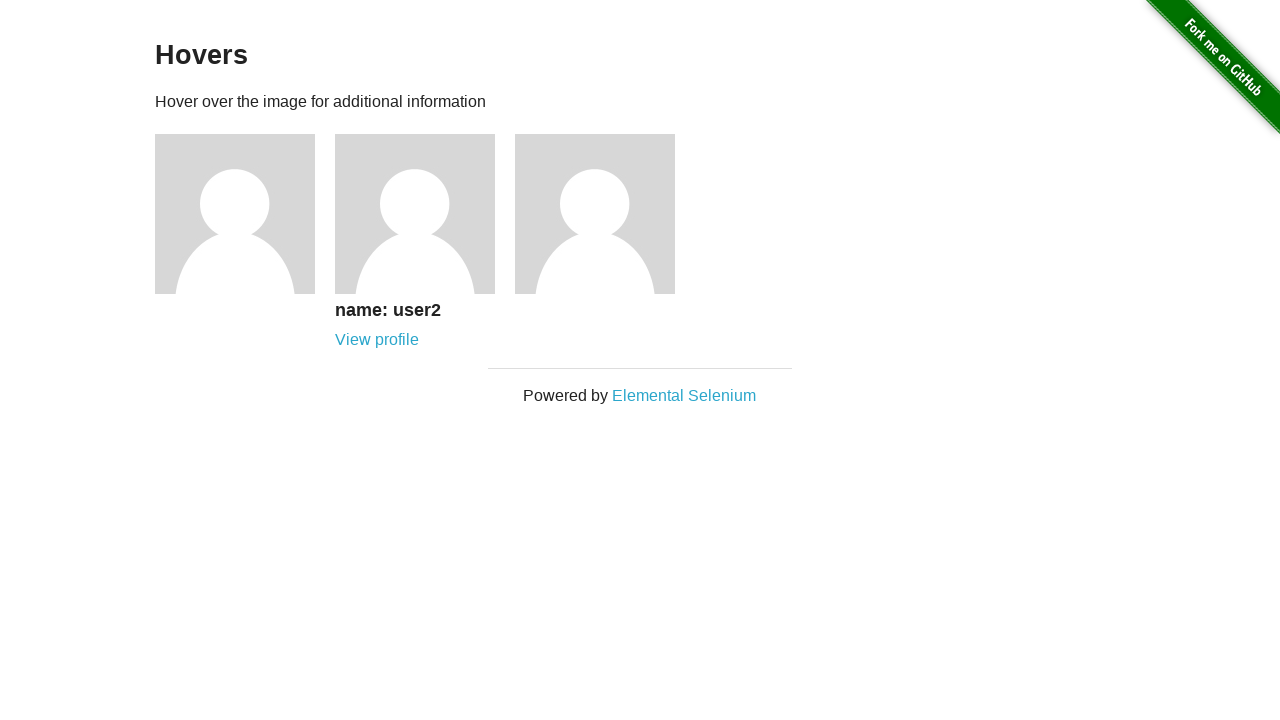

Verified user2 username label appeared on hover
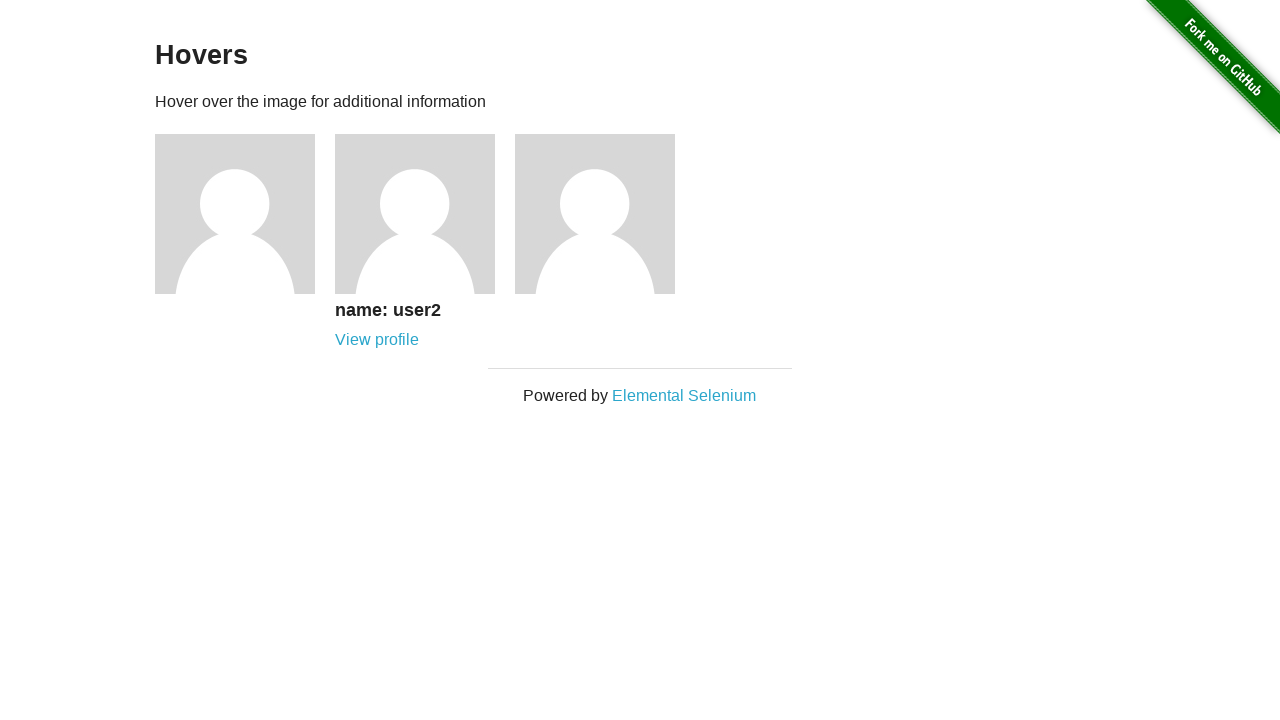

Hovered over user 3 avatar at (605, 214) on .figure >> nth=2
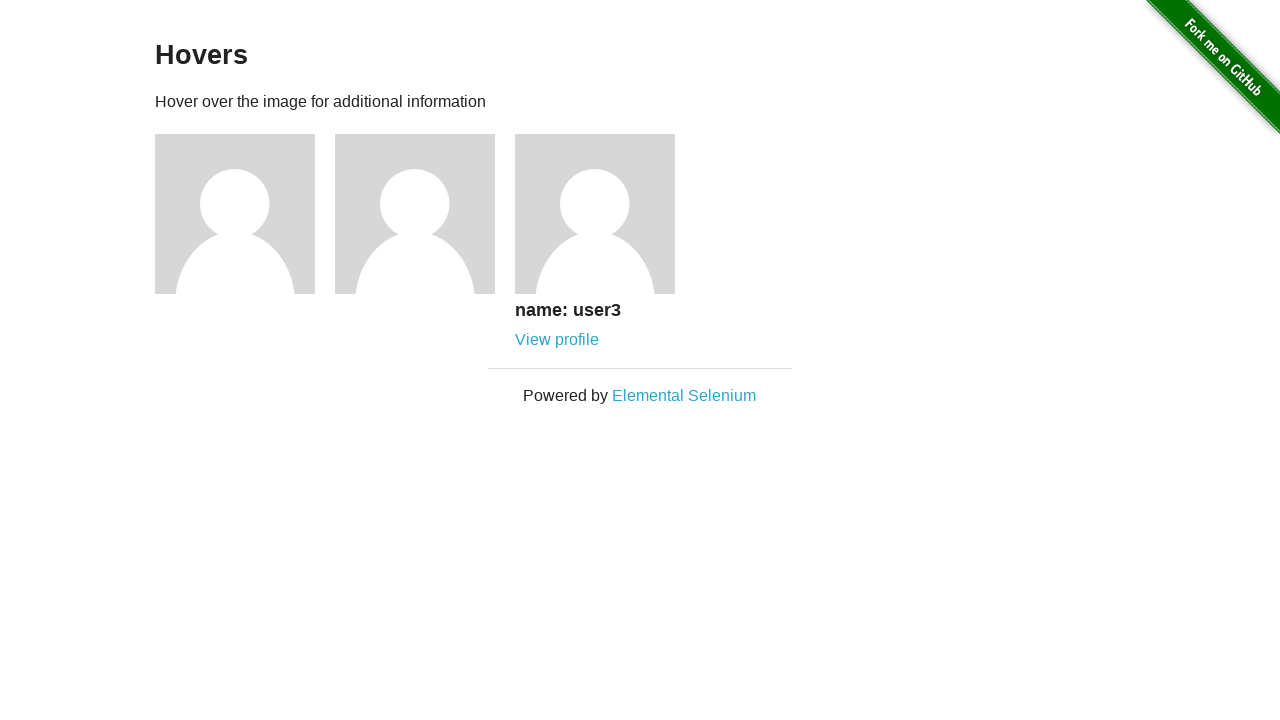

Verified user3 username label appeared on hover
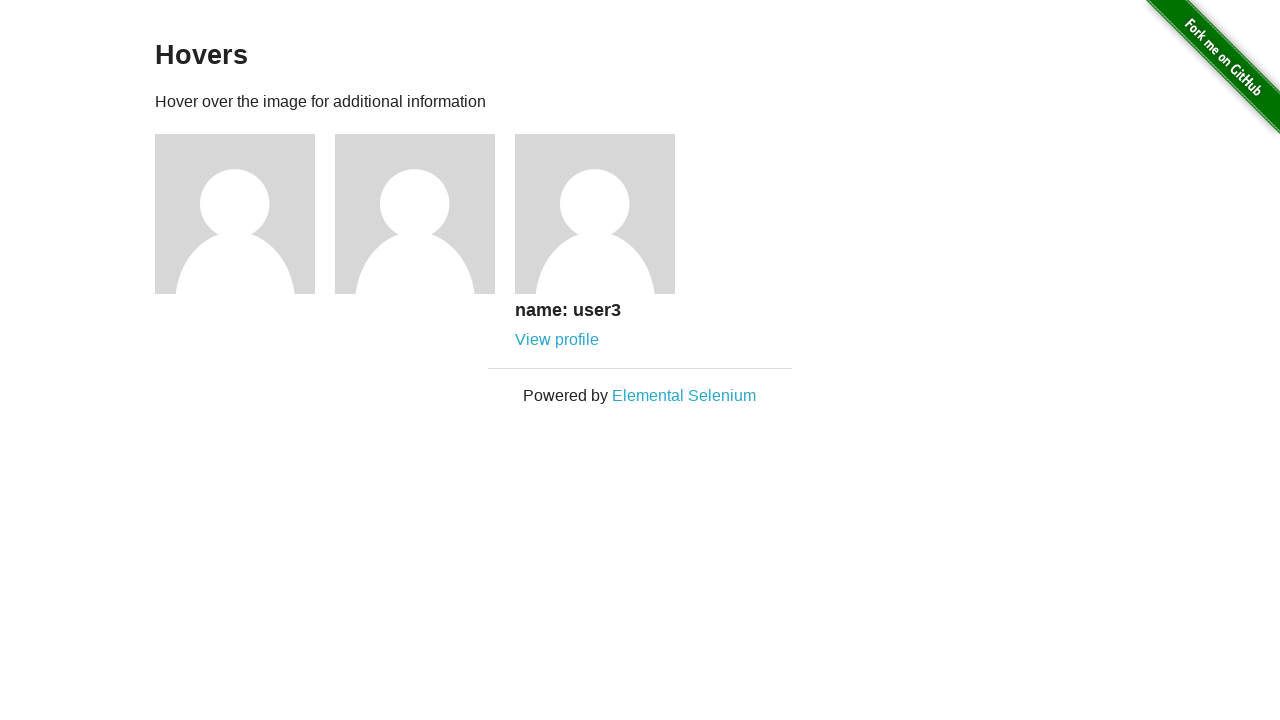

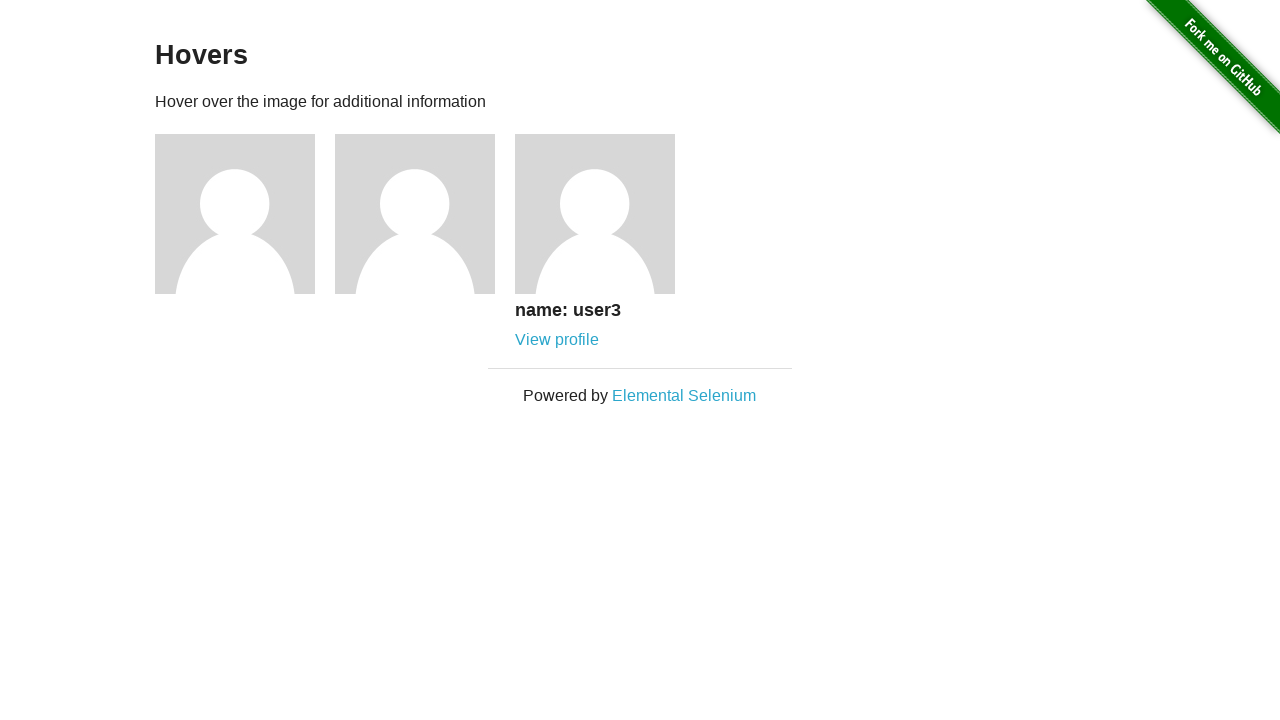